Tests the contact form submission on DemoBlaze with an empty email field, filling only name and message, then submitting and accepting the alert confirmation

Starting URL: https://www.demoblaze.com/

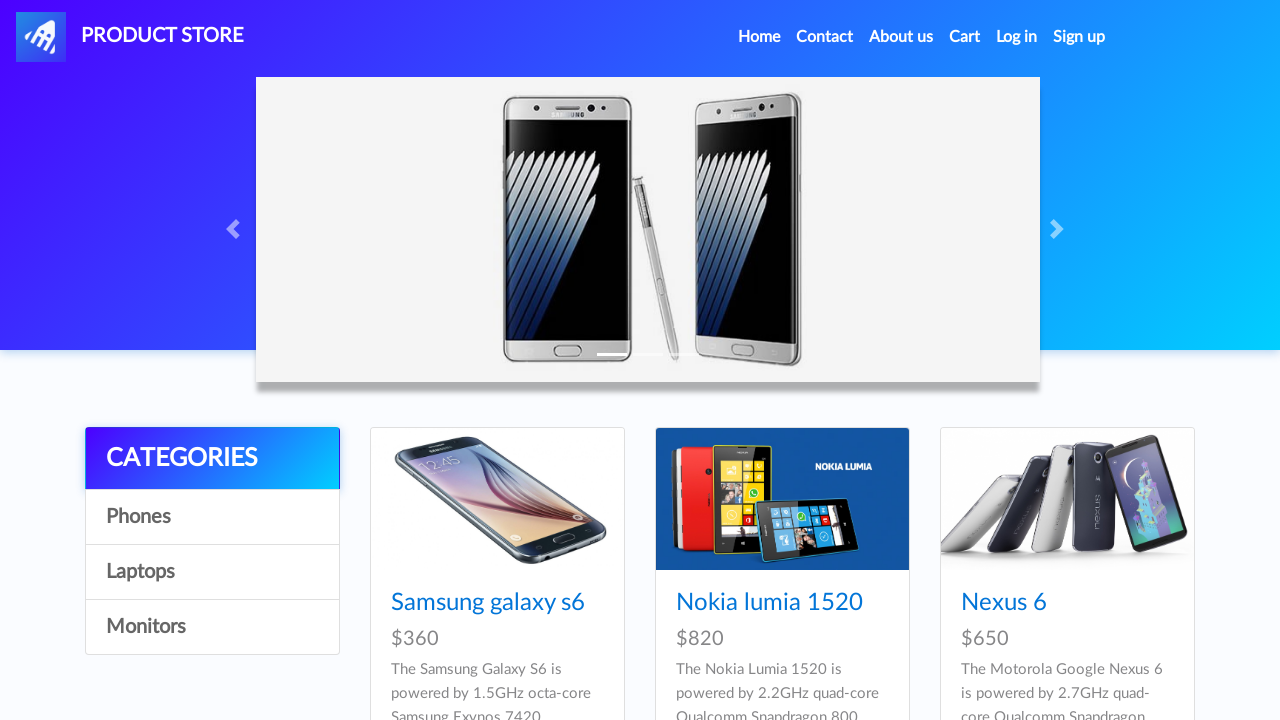

Clicked contact button in navigation at (825, 37) on xpath=//*[@id="navbarExample"]/ul/li[2]/a
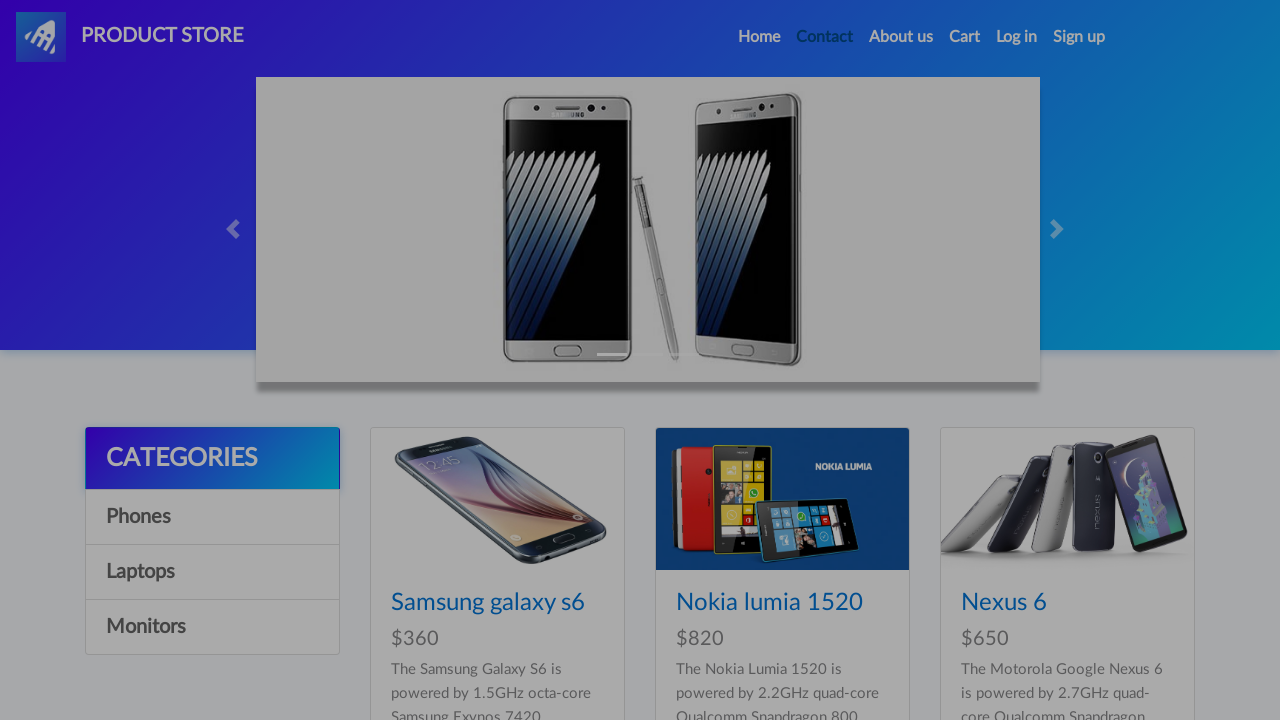

Contact modal appeared
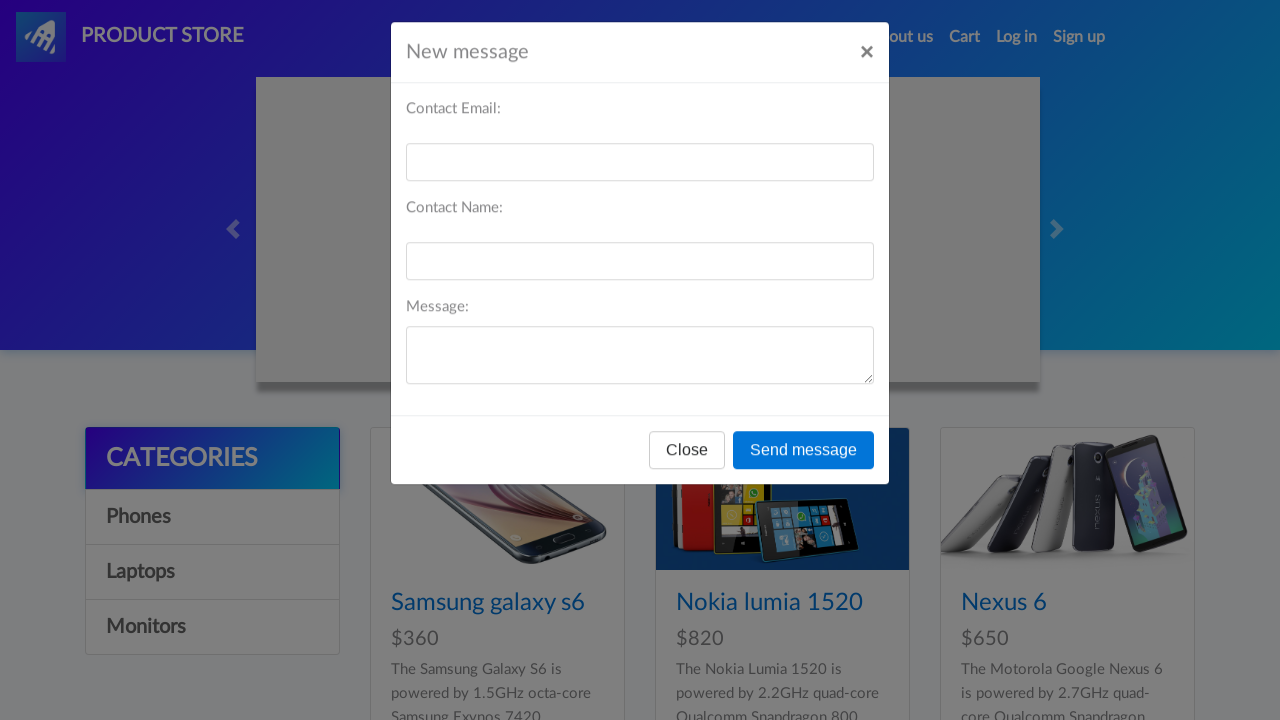

Left email field empty as per test parameter
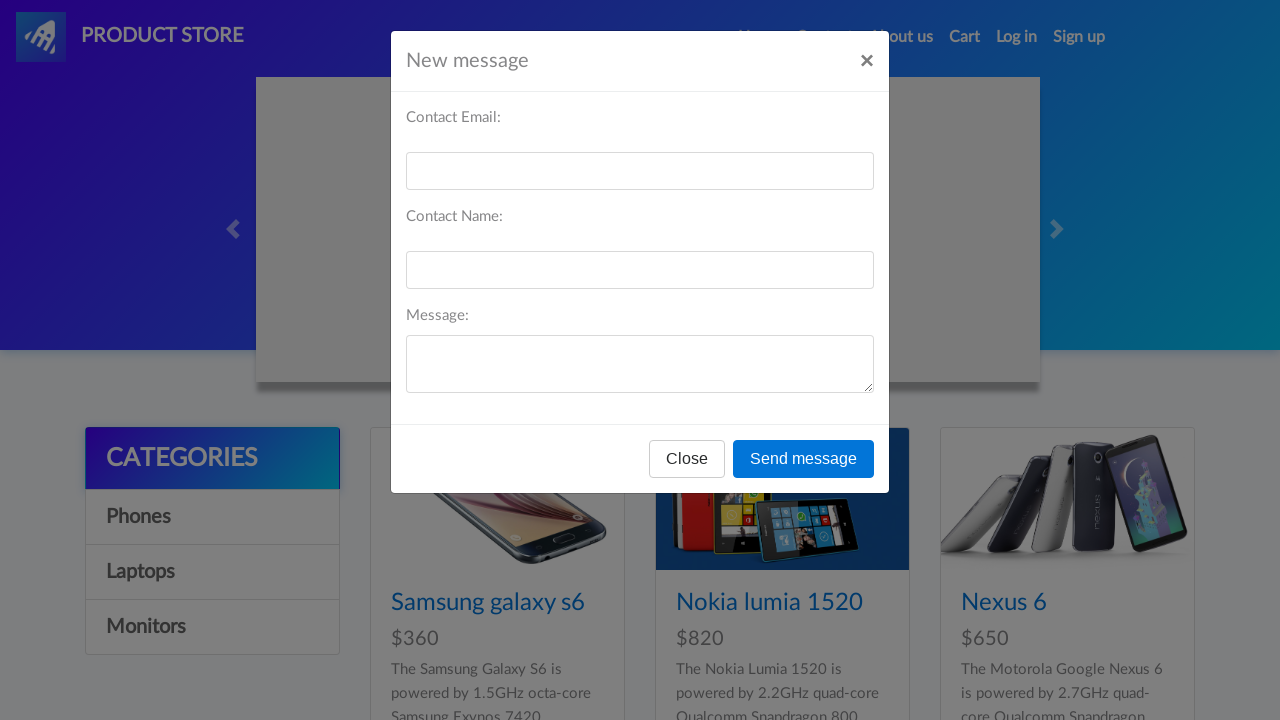

Filled name field with 'Random Full Name' on #recipient-name
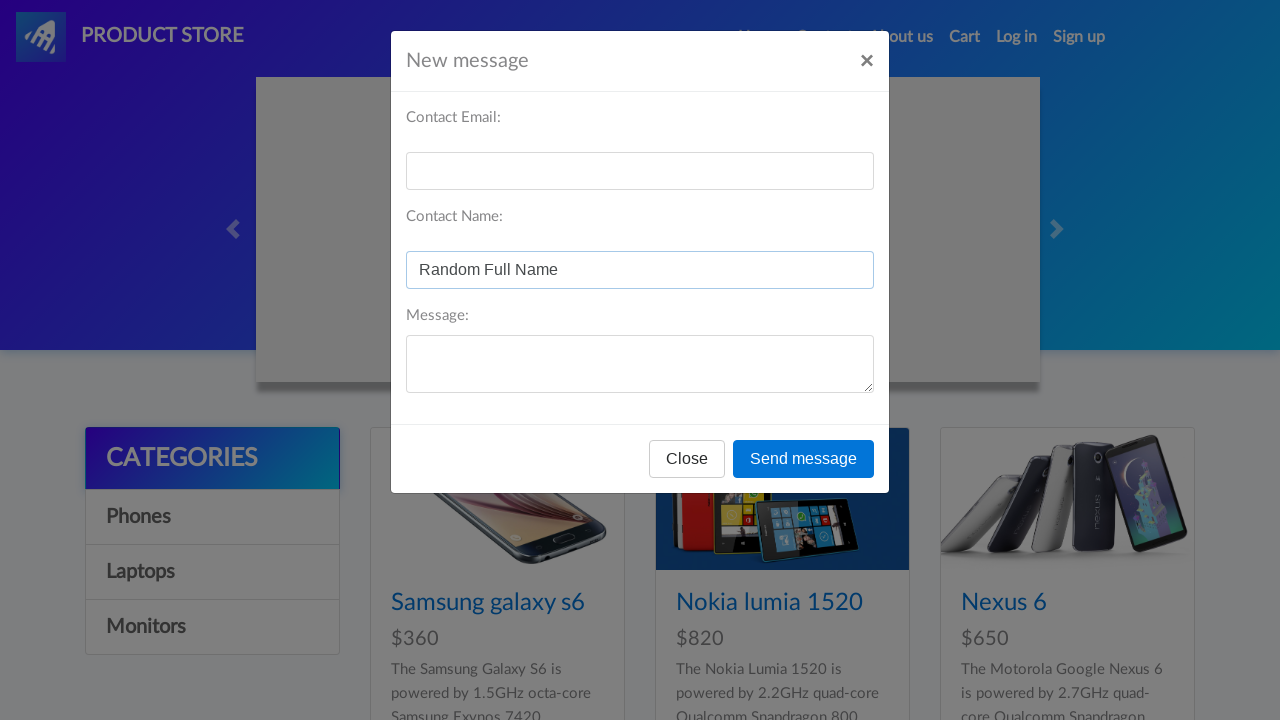

Filled message field with 'an example message' on #message-text
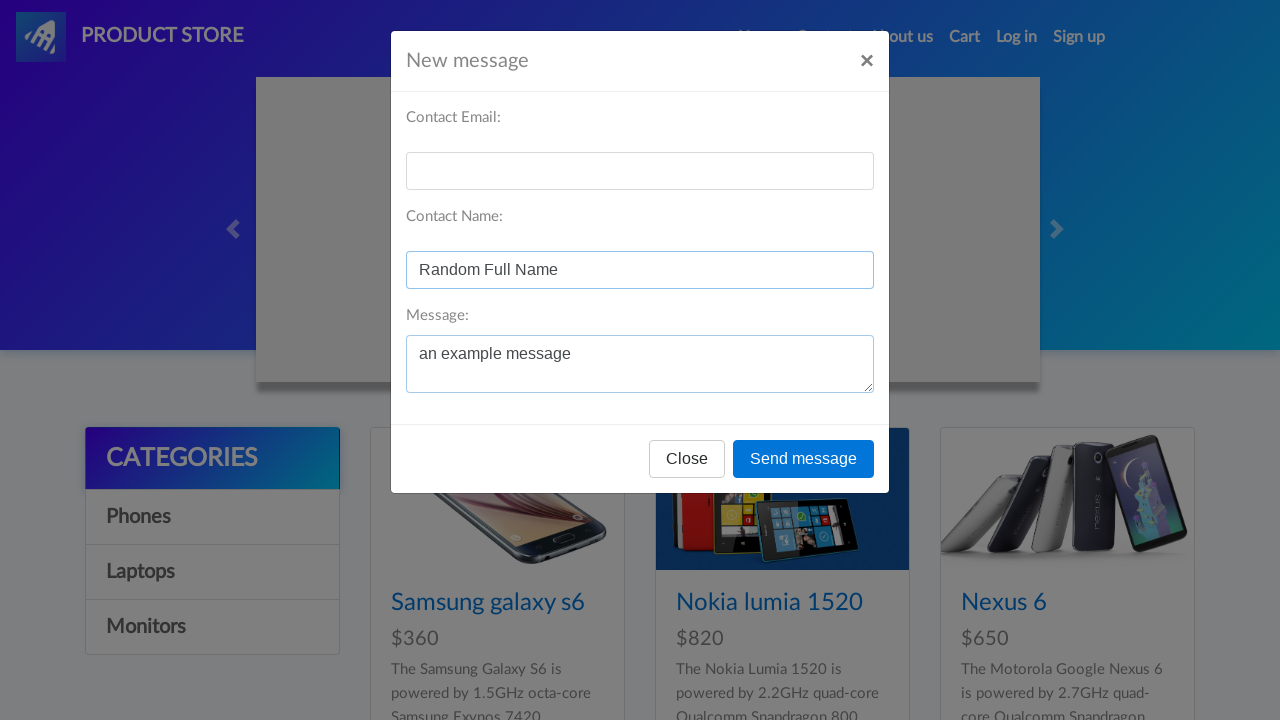

Clicked submit button on contact form at (804, 459) on xpath=//*[@id="exampleModal"]/div/div/div[3]/button[2]
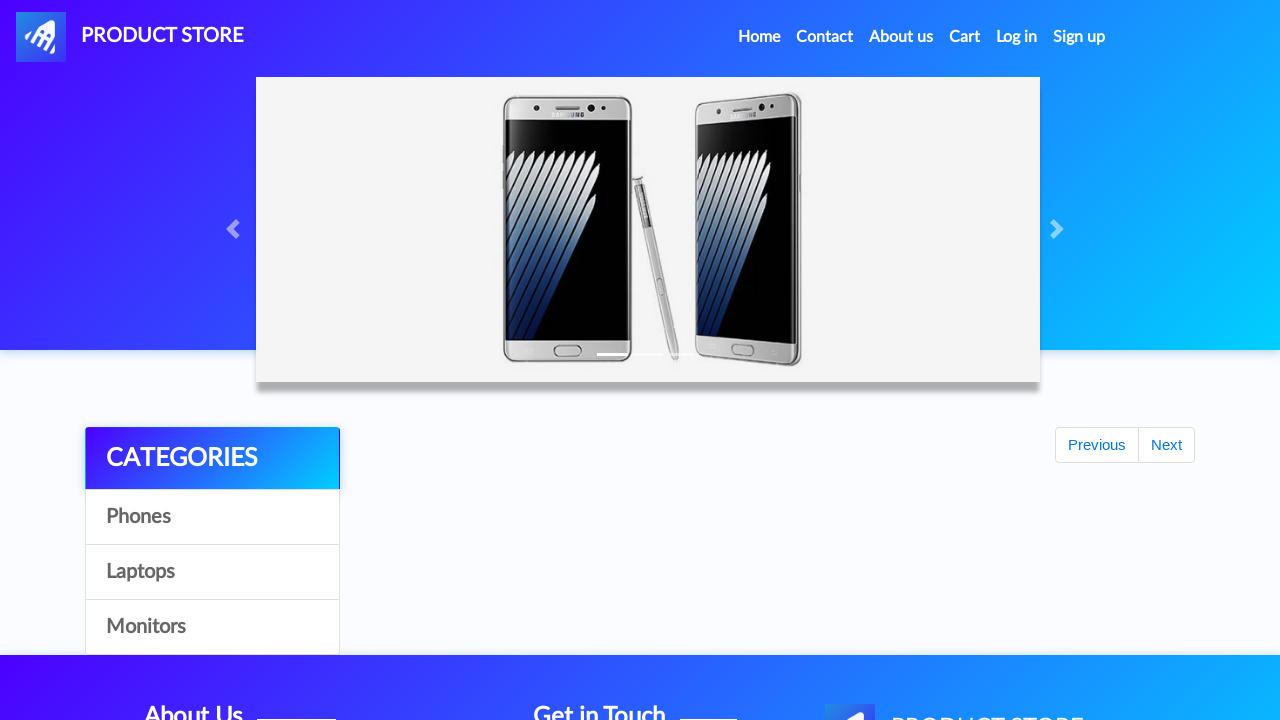

Set up dialog handler to accept alerts
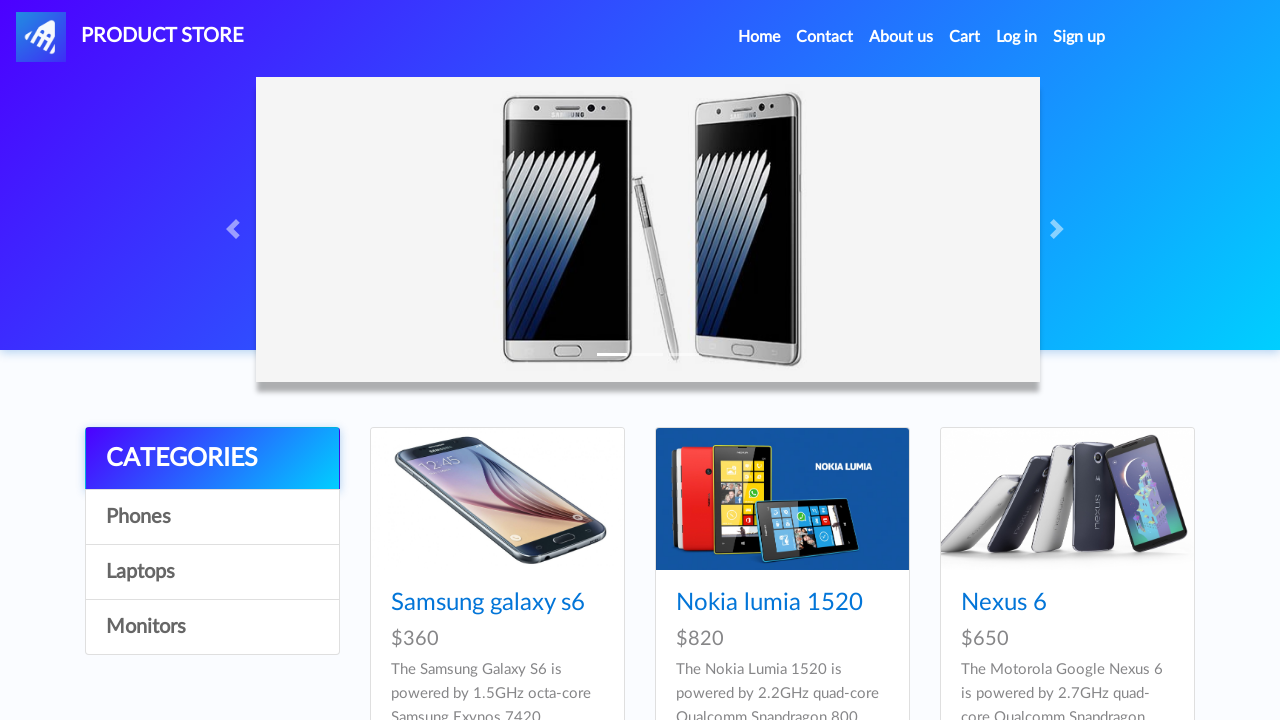

Waited 1000ms for dialog confirmation to complete
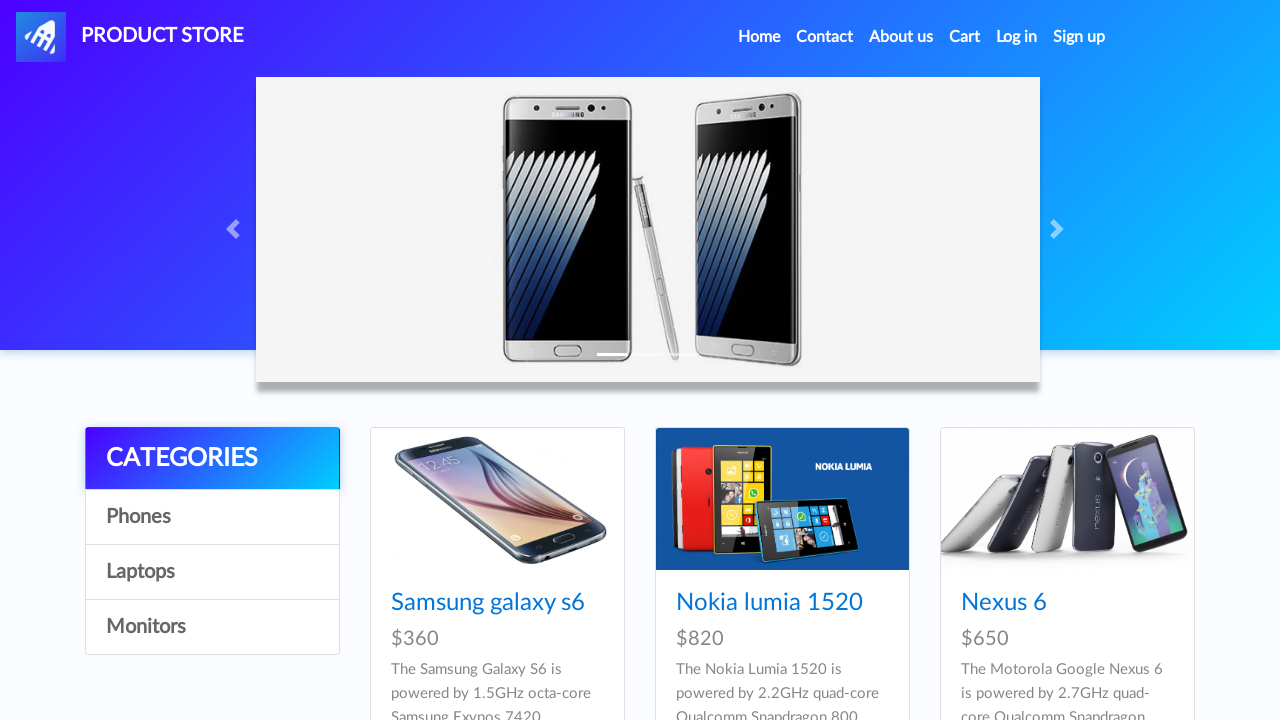

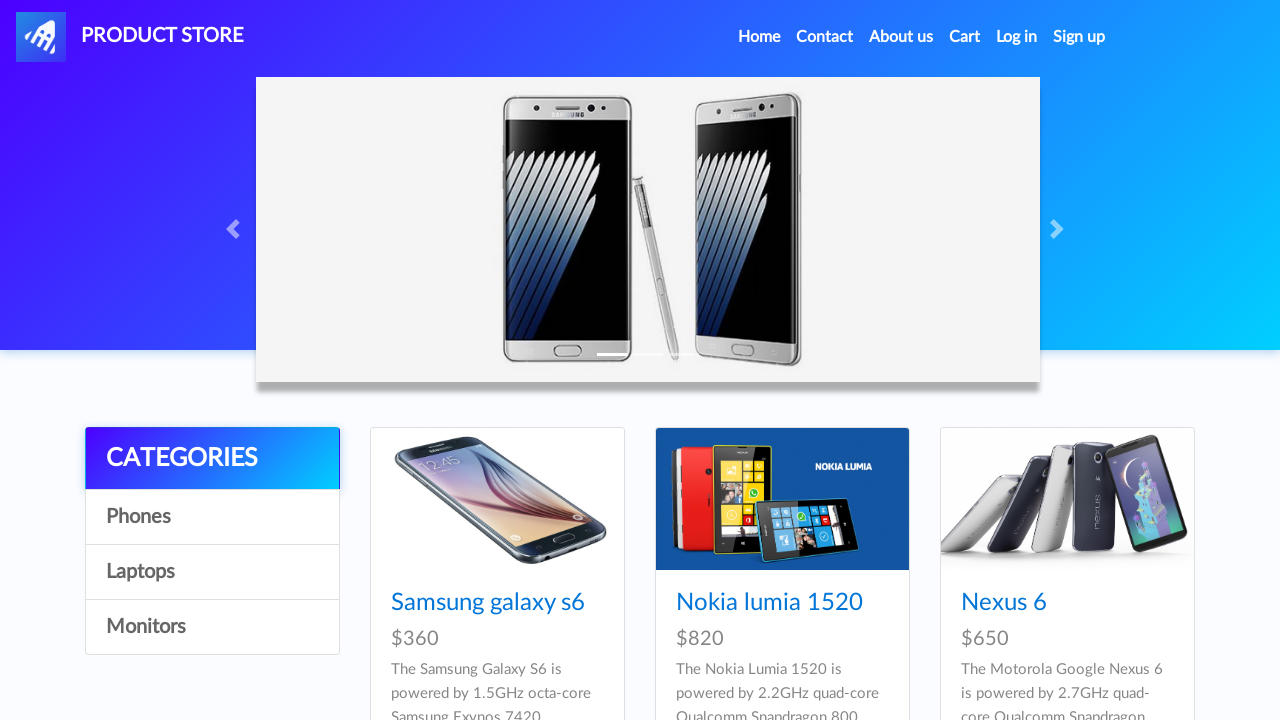